Tests that a todo item is removed if edited to an empty string

Starting URL: https://demo.playwright.dev/todomvc

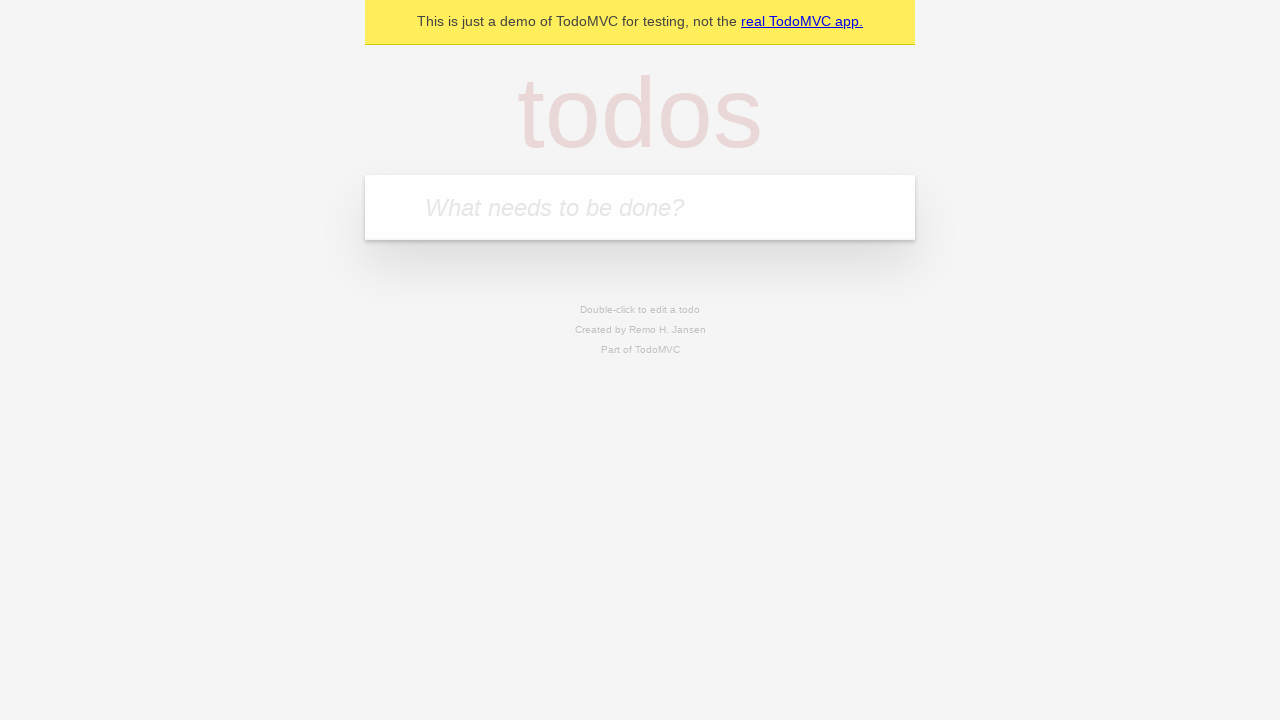

Filled todo input with 'buy some cheese' on internal:attr=[placeholder="What needs to be done?"i]
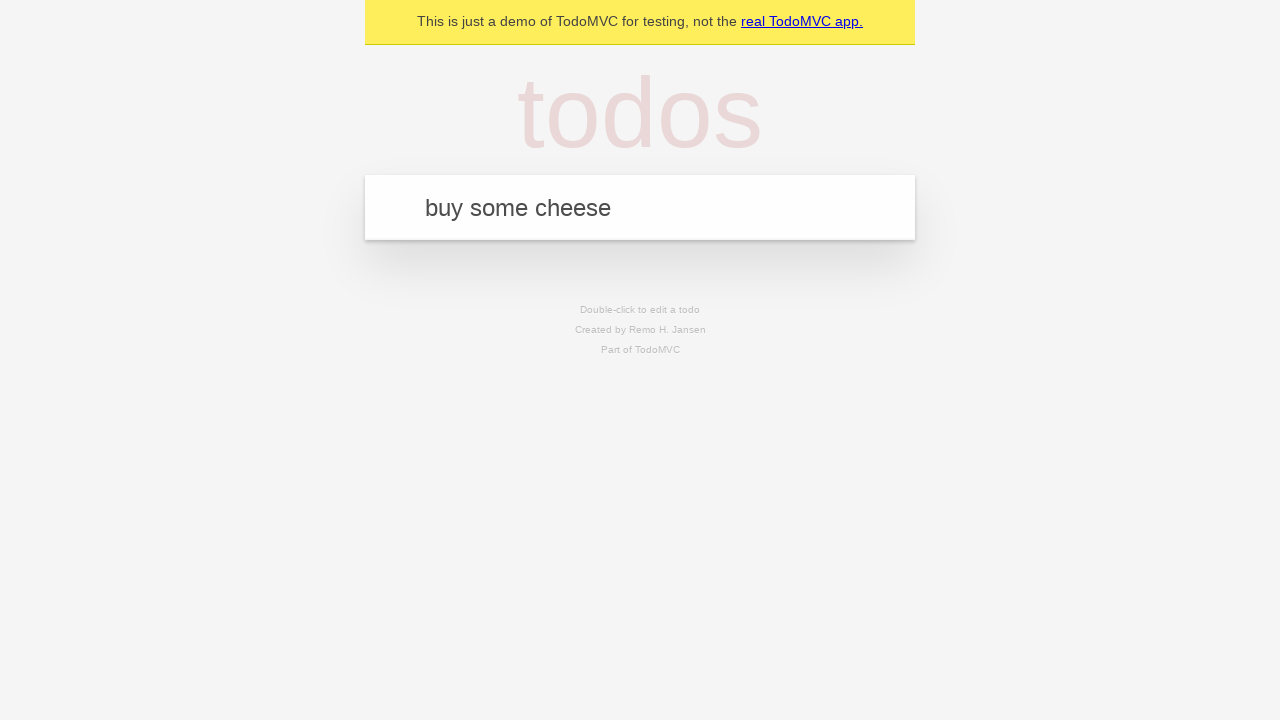

Pressed Enter to create todo 'buy some cheese' on internal:attr=[placeholder="What needs to be done?"i]
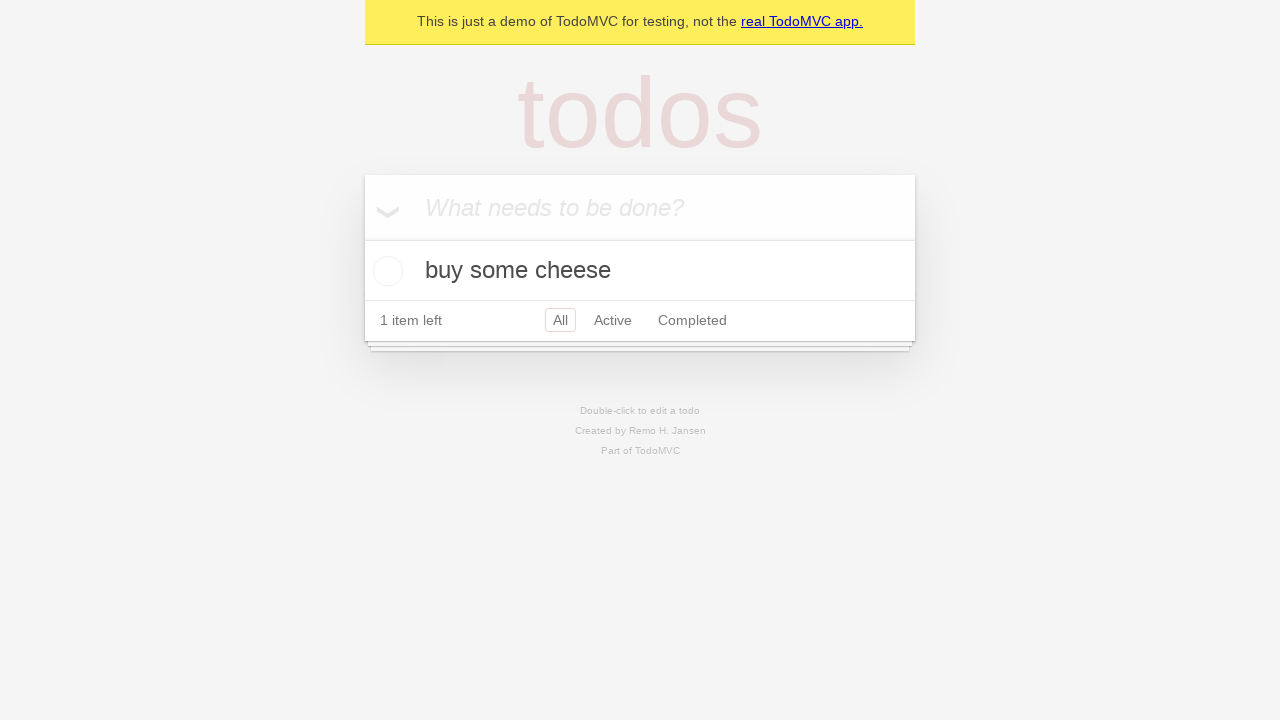

Filled todo input with 'feed the cat' on internal:attr=[placeholder="What needs to be done?"i]
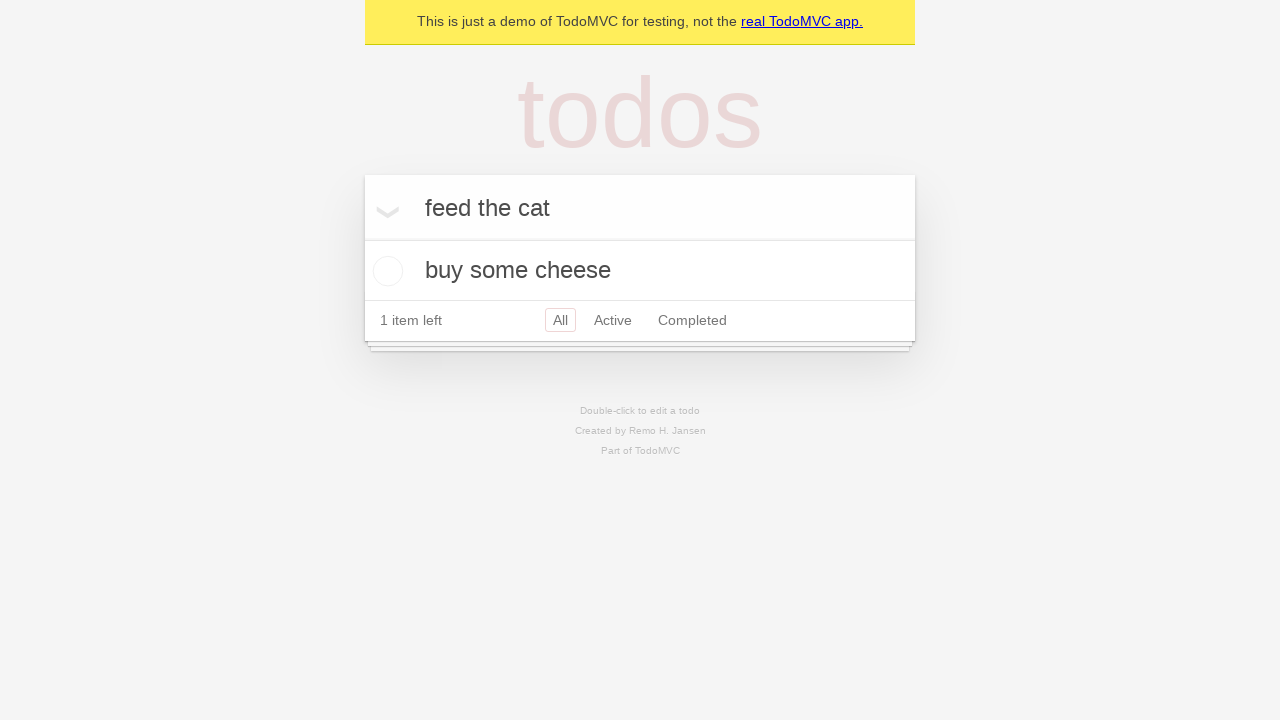

Pressed Enter to create todo 'feed the cat' on internal:attr=[placeholder="What needs to be done?"i]
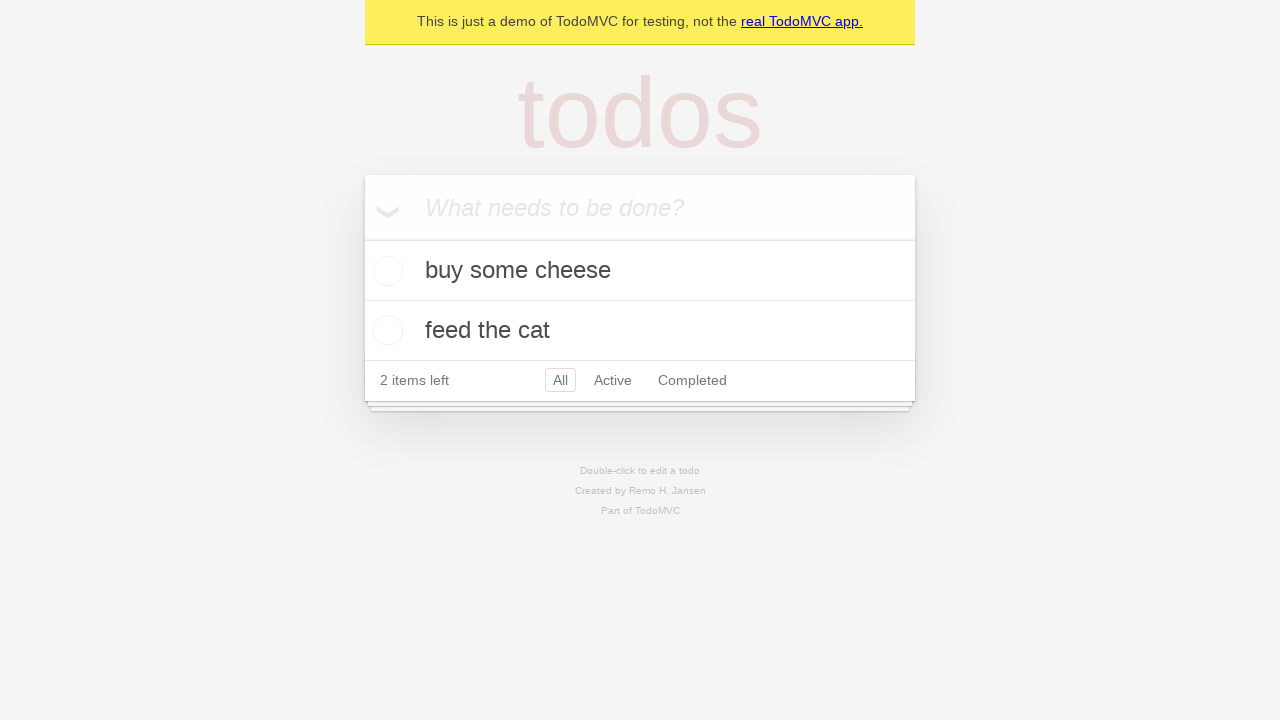

Filled todo input with 'book a doctors appointment' on internal:attr=[placeholder="What needs to be done?"i]
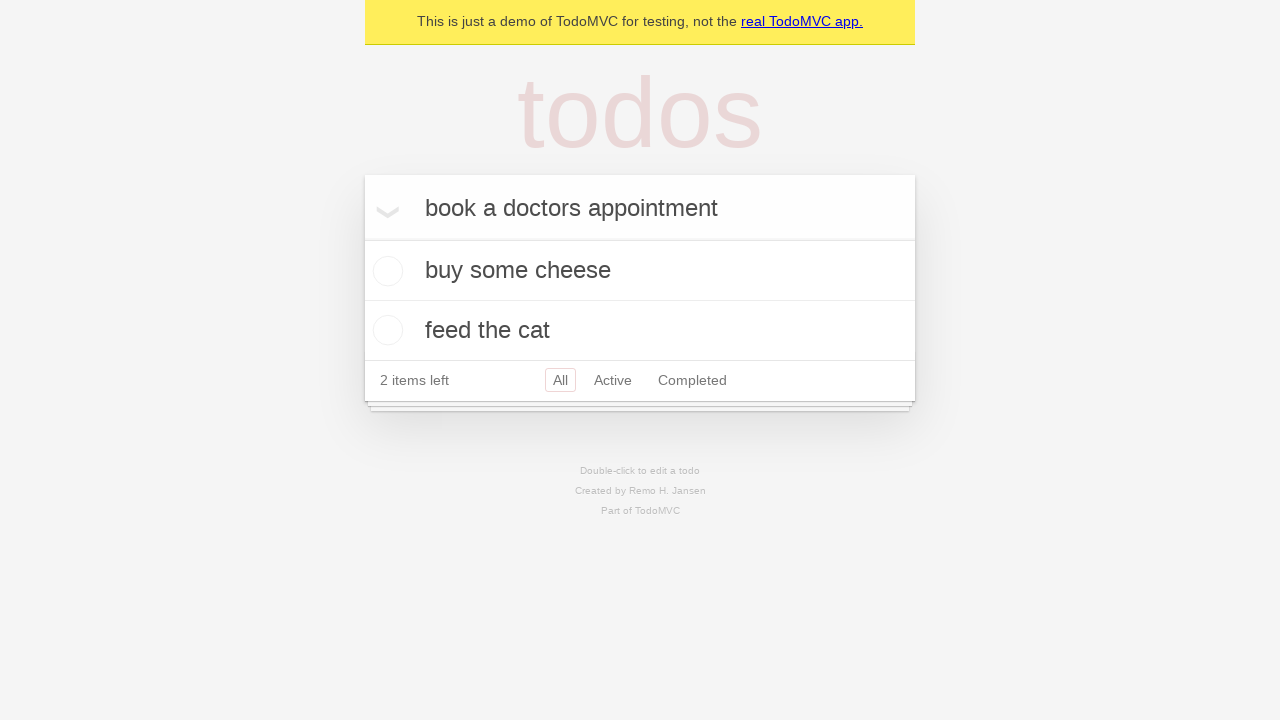

Pressed Enter to create todo 'book a doctors appointment' on internal:attr=[placeholder="What needs to be done?"i]
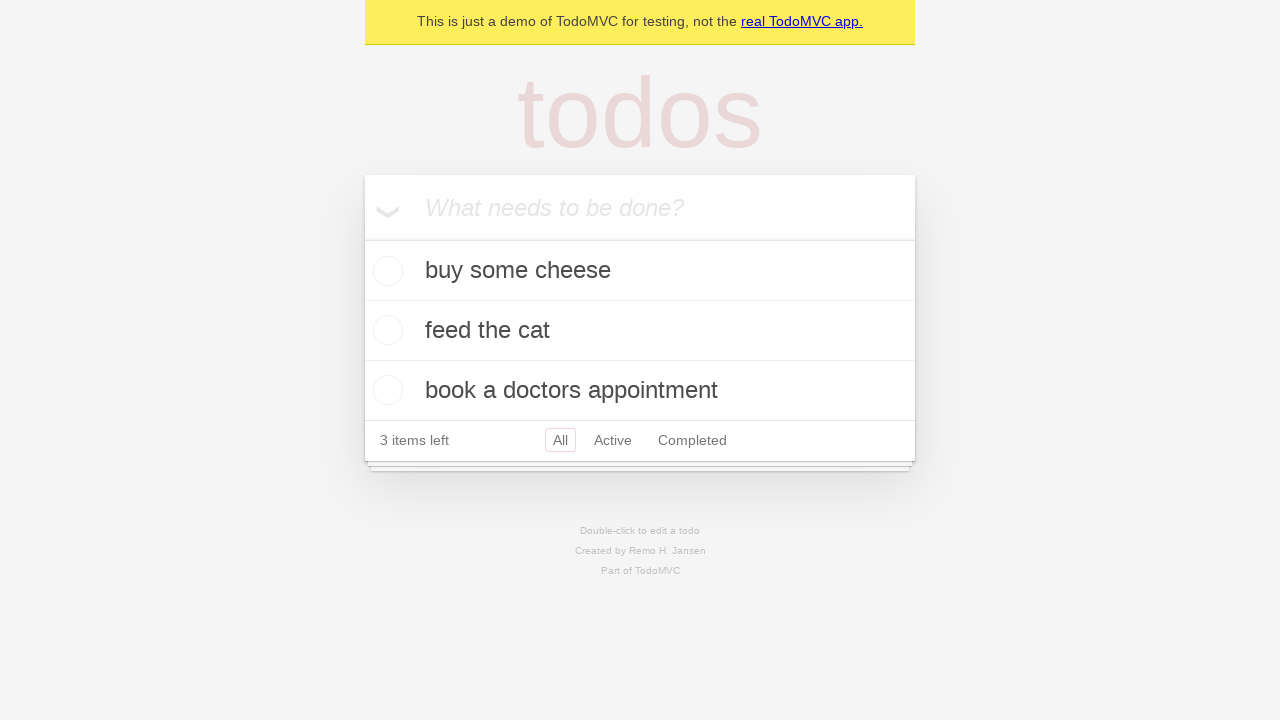

Double-clicked on second todo item to enter edit mode at (640, 331) on internal:testid=[data-testid="todo-item"s] >> nth=1
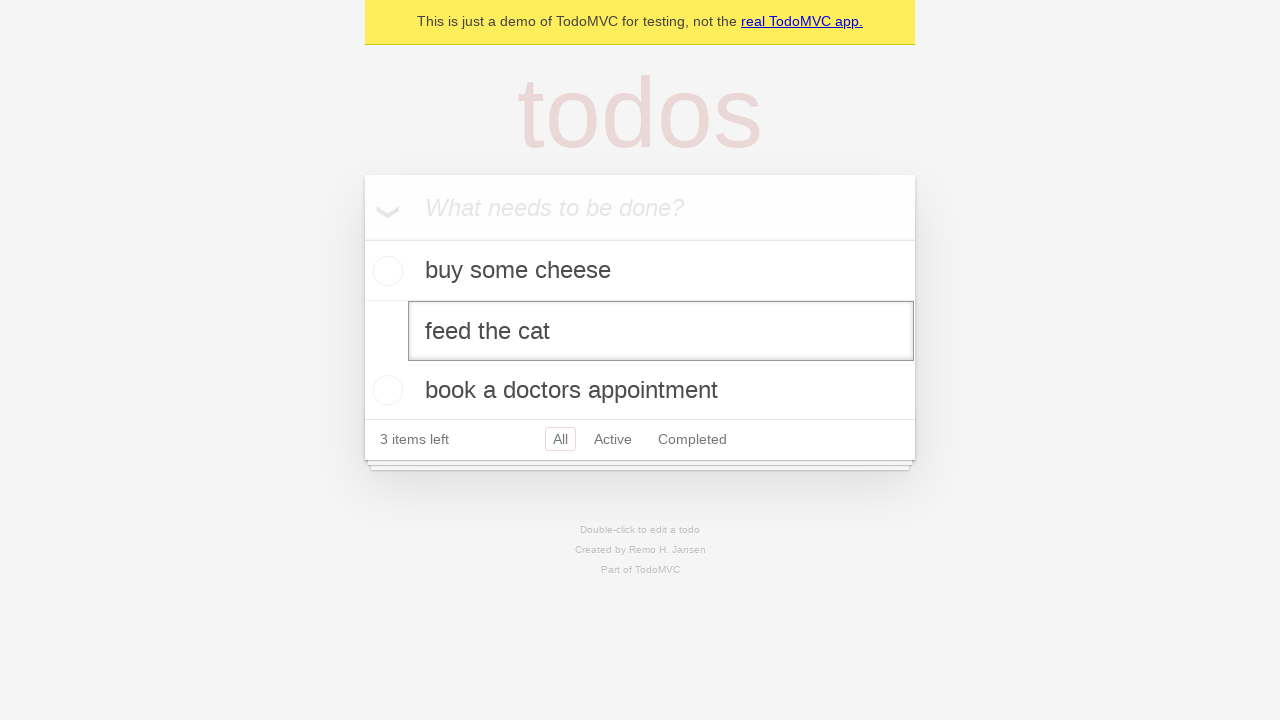

Cleared the edit textbox to empty string on internal:testid=[data-testid="todo-item"s] >> nth=1 >> internal:role=textbox[nam
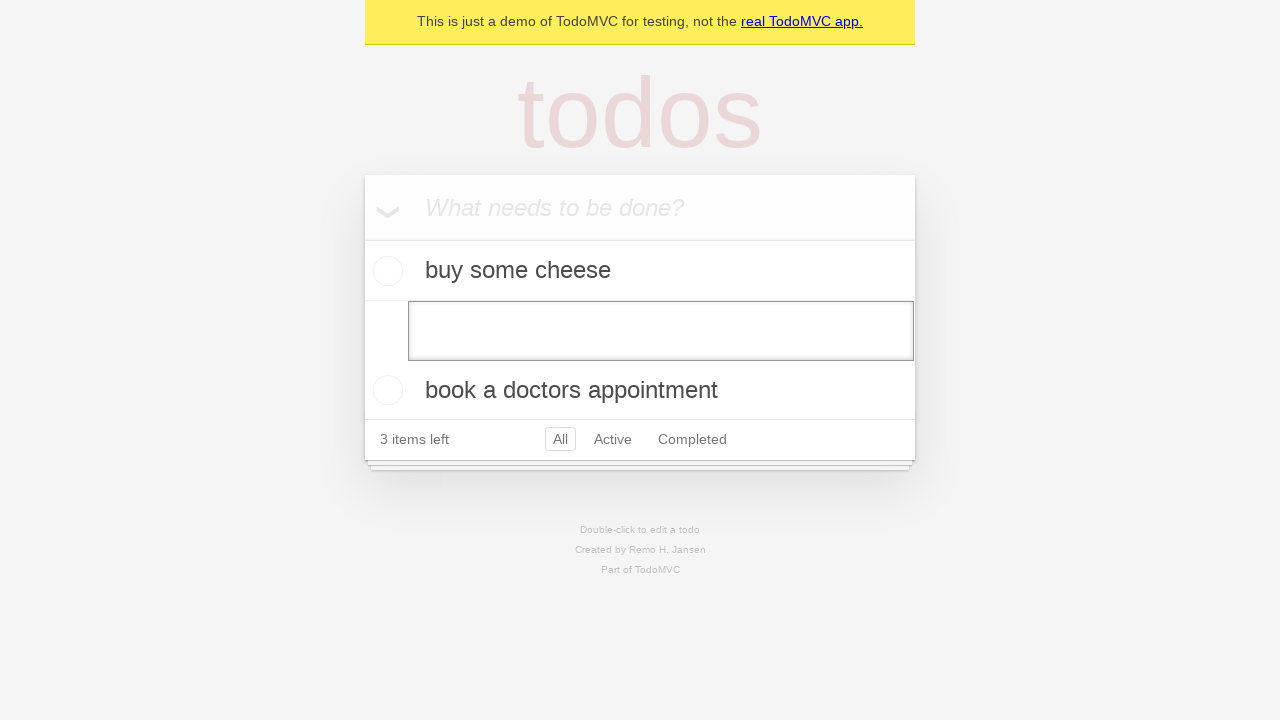

Pressed Enter to confirm empty edit, removing the todo item on internal:testid=[data-testid="todo-item"s] >> nth=1 >> internal:role=textbox[nam
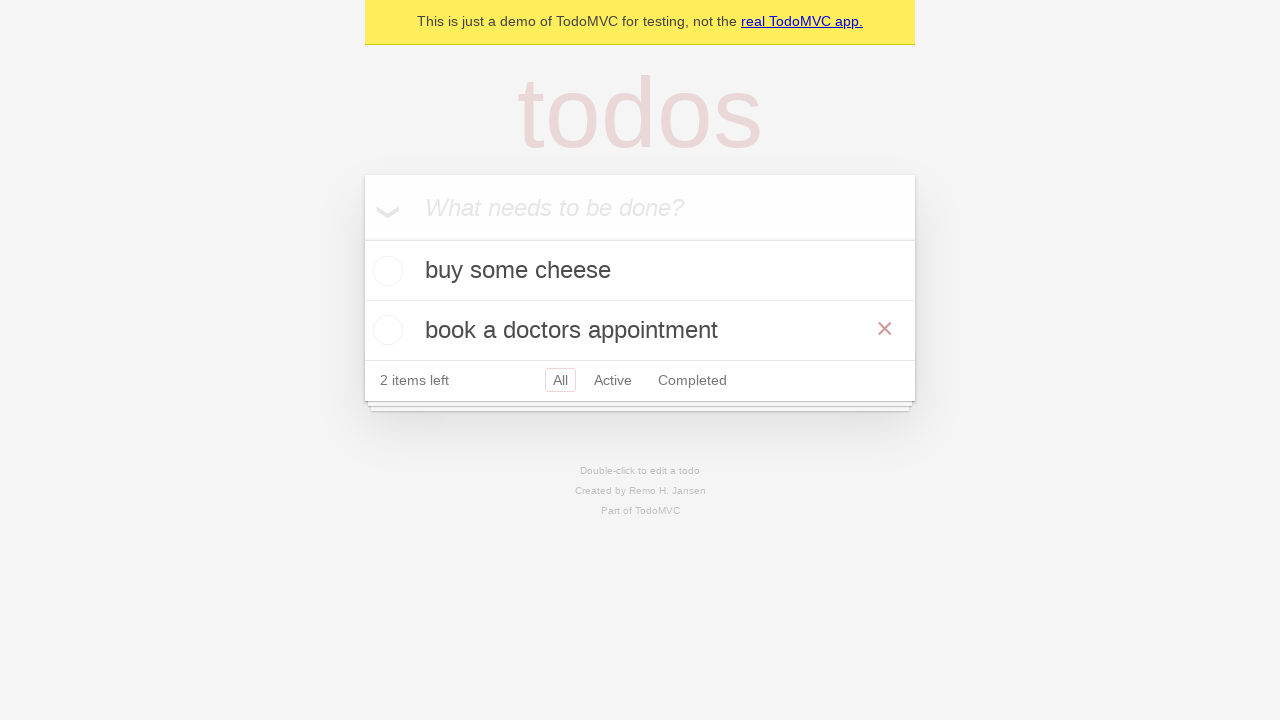

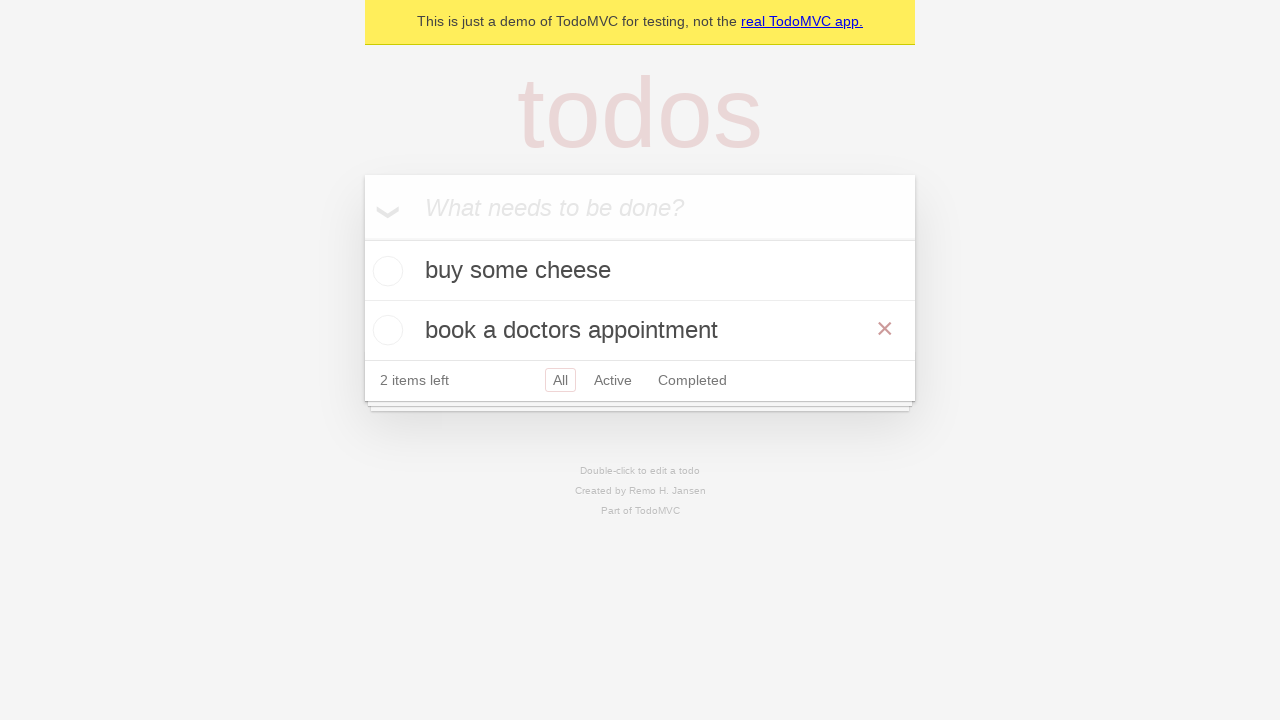